Tests adding a new person to the list by clicking AddPerson, filling in name and job fields, and submitting the form

Starting URL: https://uljanovs.github.io/site/tasks/list_of_people_with_jobs.html

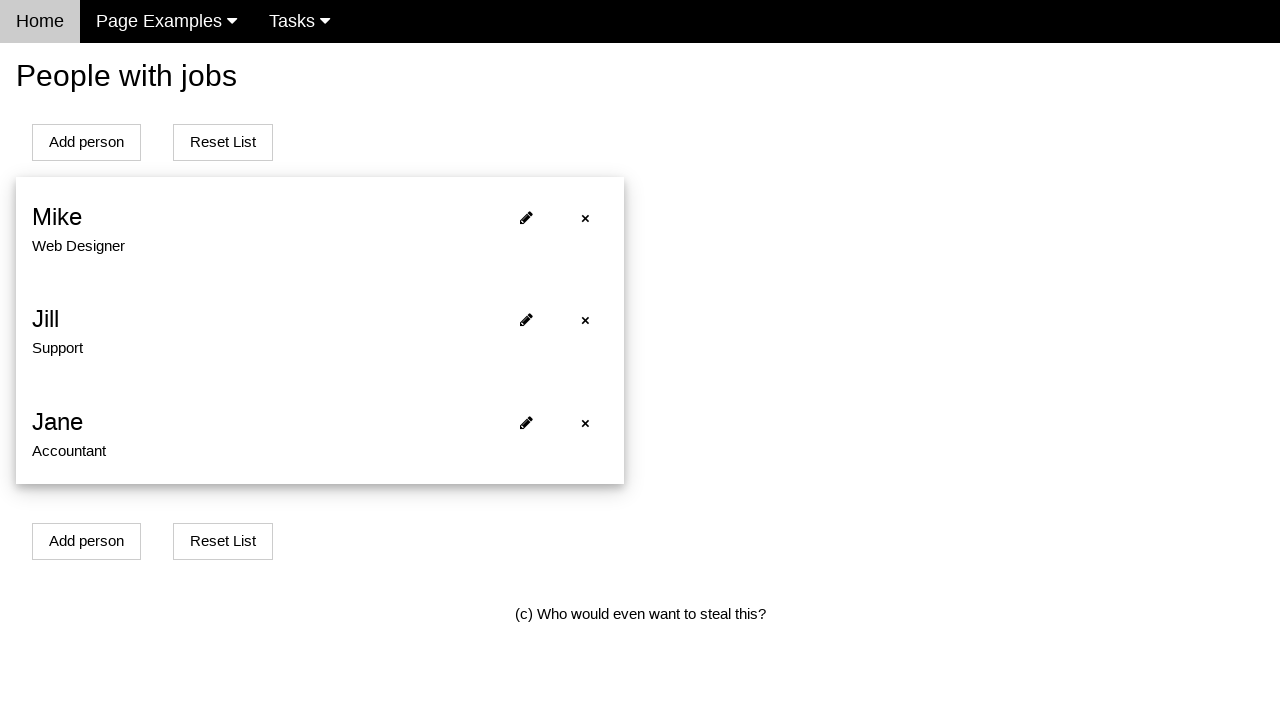

Clicked AddPerson button to open form at (86, 142) on #addPersonBtn
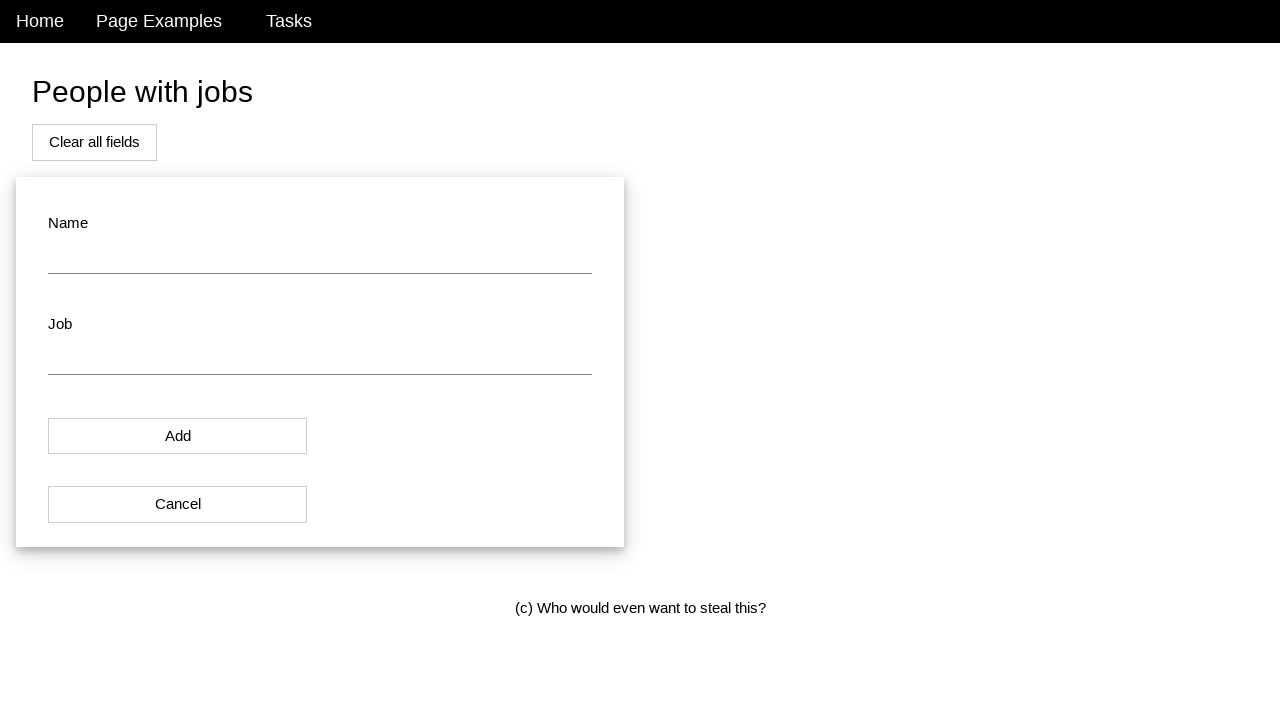

Filled name field with 'John Smith' on #name
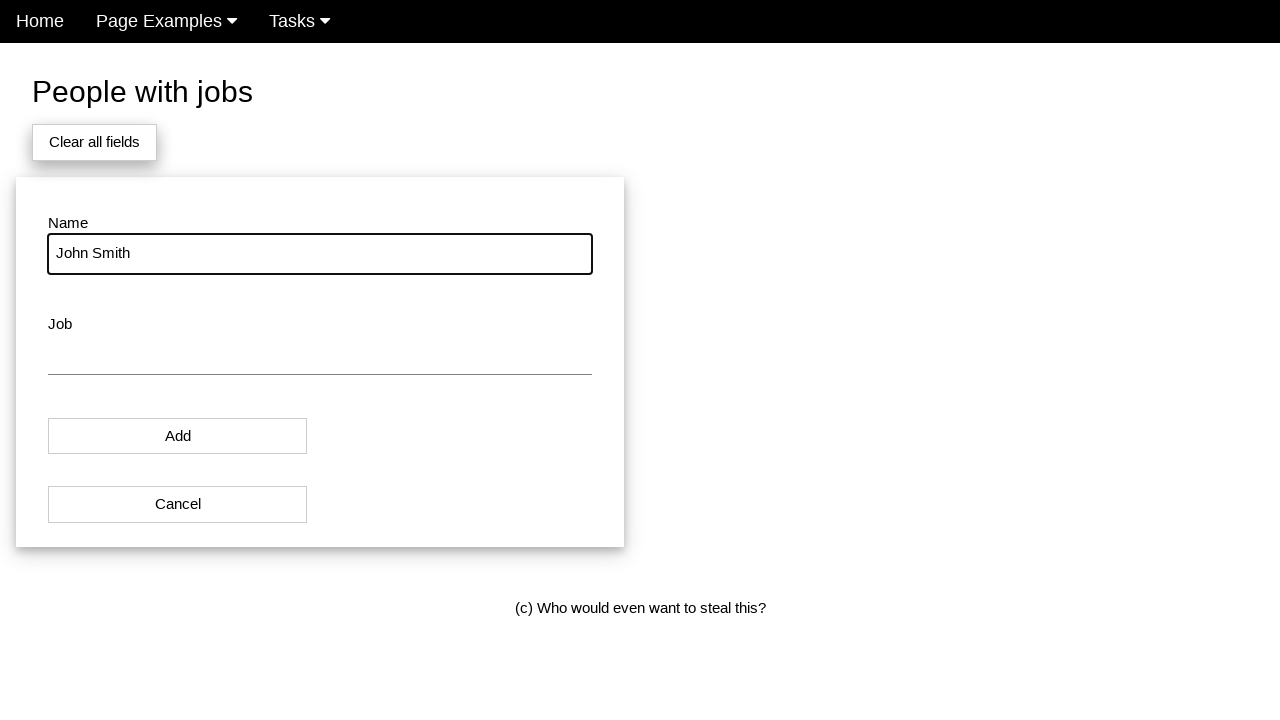

Filled job field with 'Software Engineer' on #job
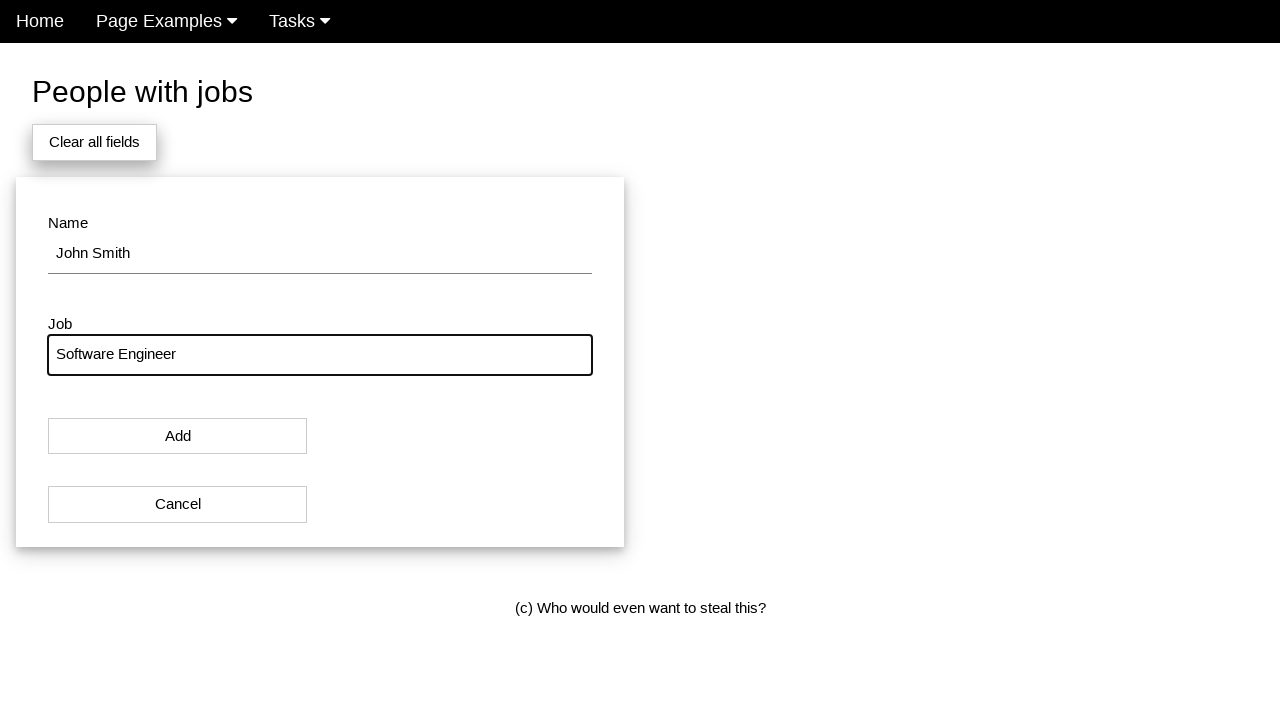

Clicked Add button to submit the form at (178, 436) on #modal_button
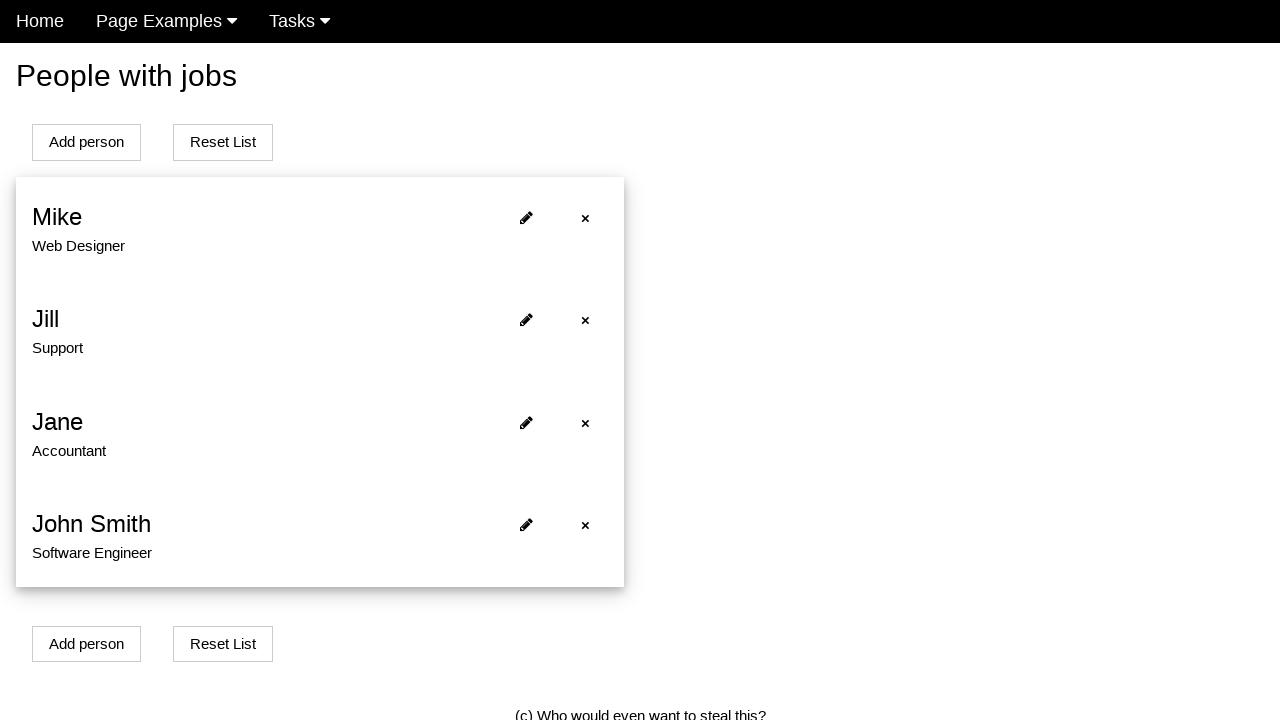

Verified the new person 'John Smith' appears in the list
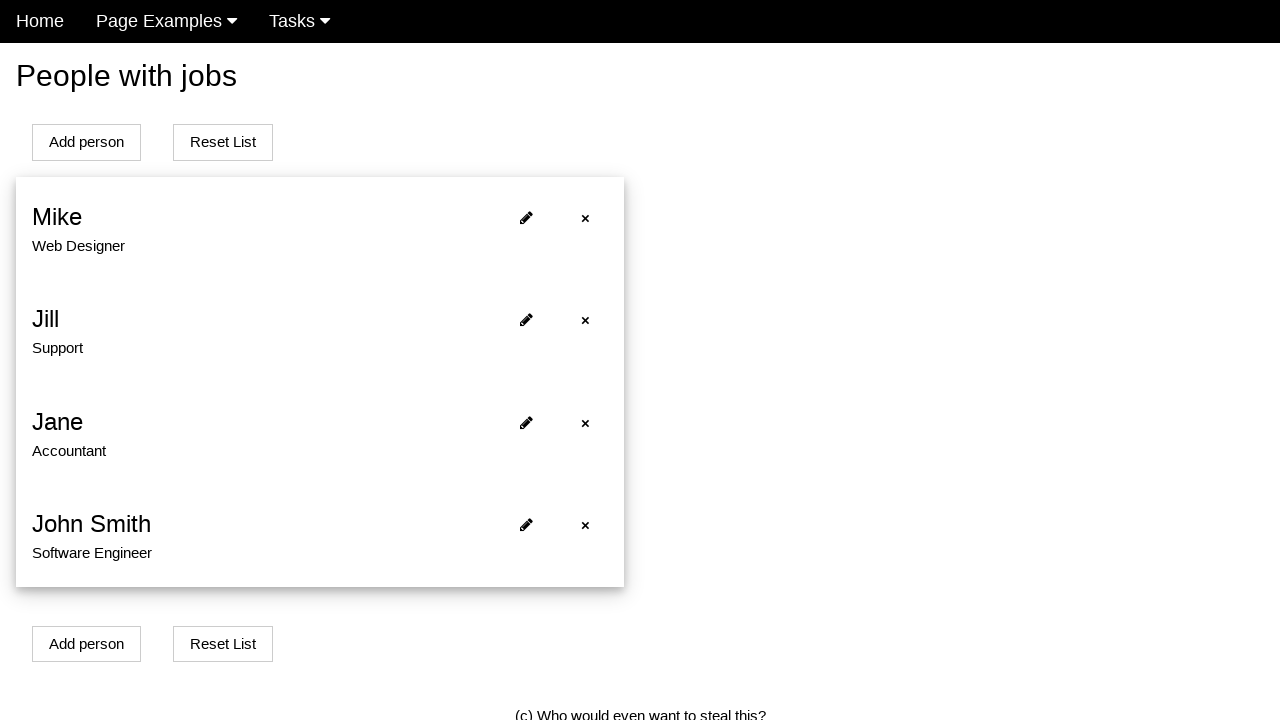

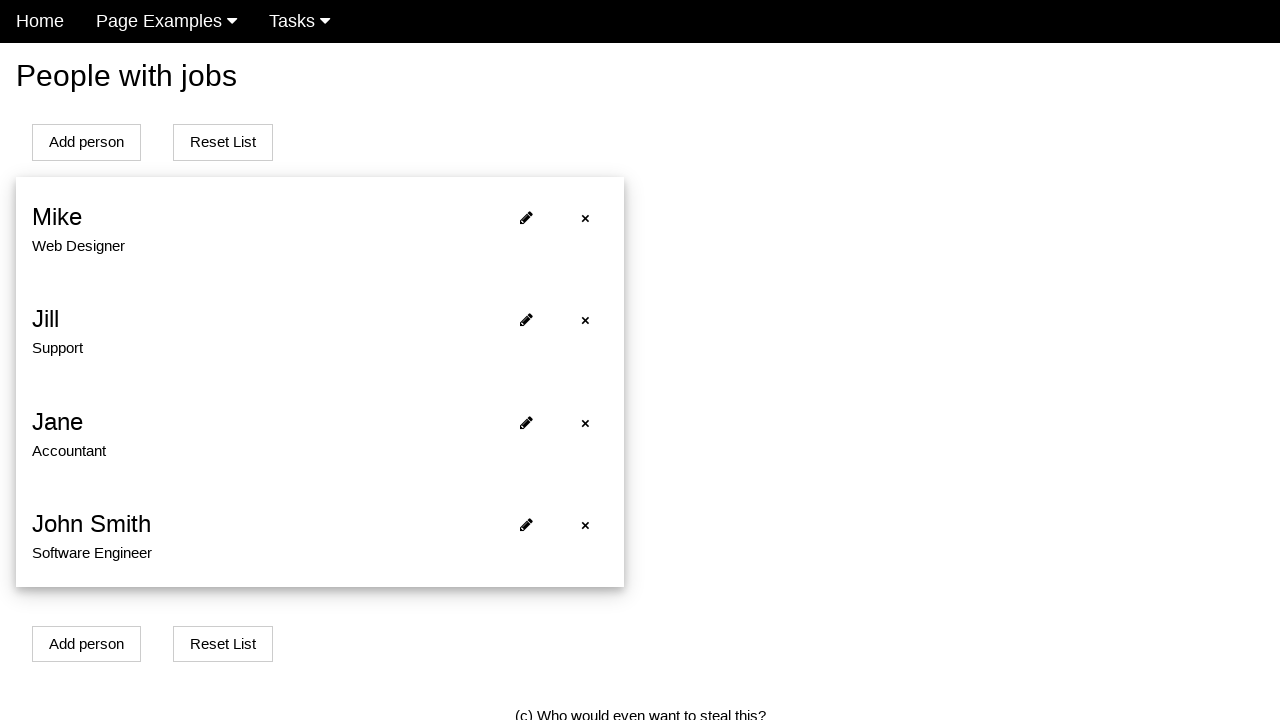